Tests entering 30 characters into each answer field and clicking Next to proceed to next question

Starting URL: https://shemsvcollege.github.io/Trivia/

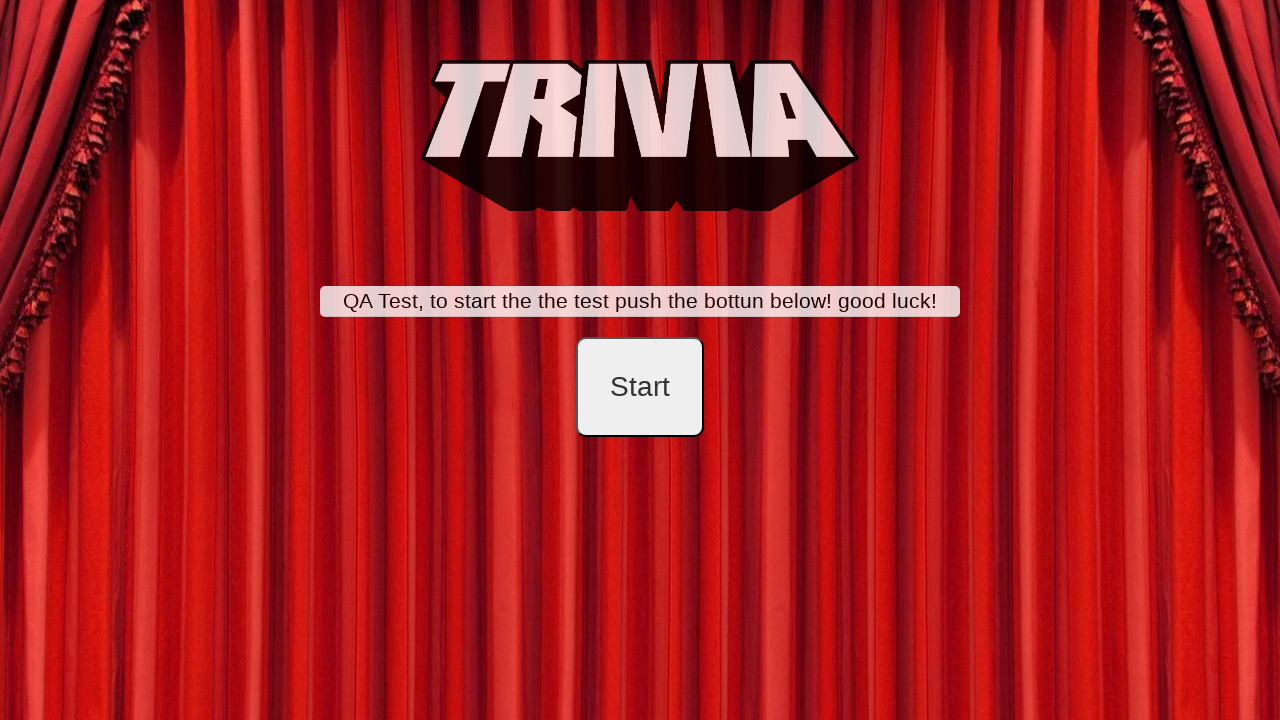

Clicked start button to begin trivia at (640, 387) on #startB
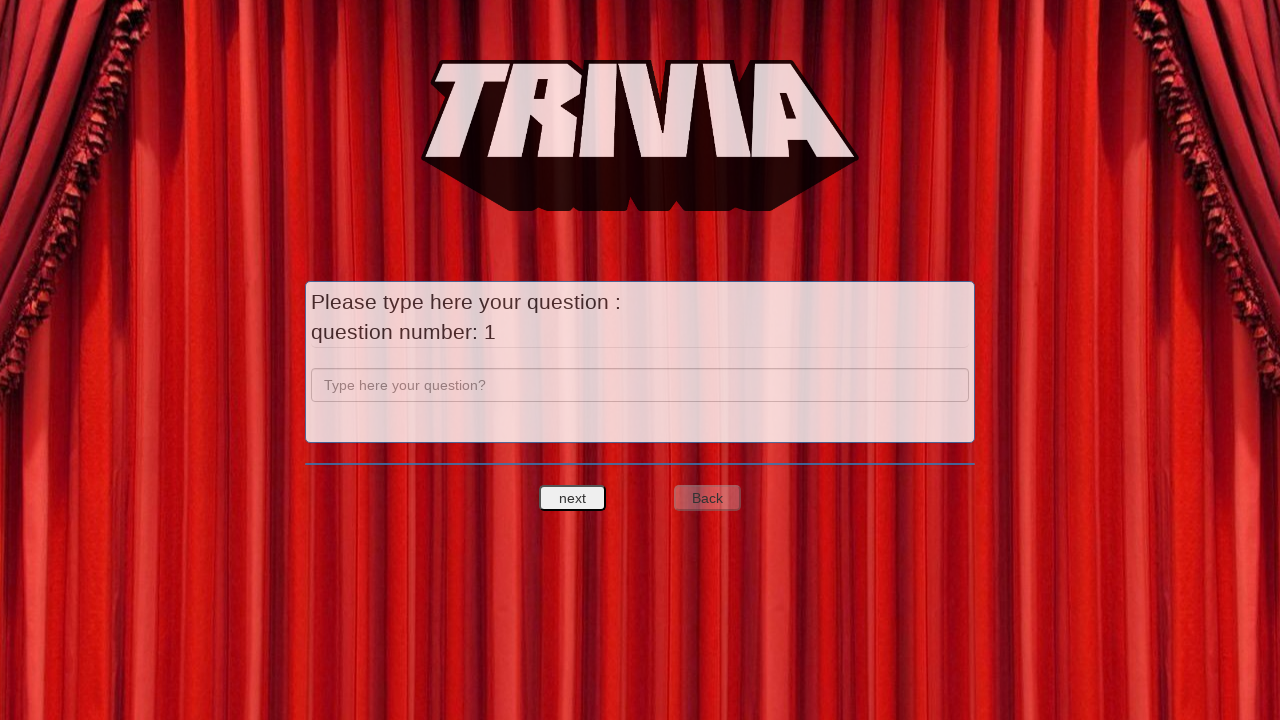

Entered 'a' into question field on input[name='question']
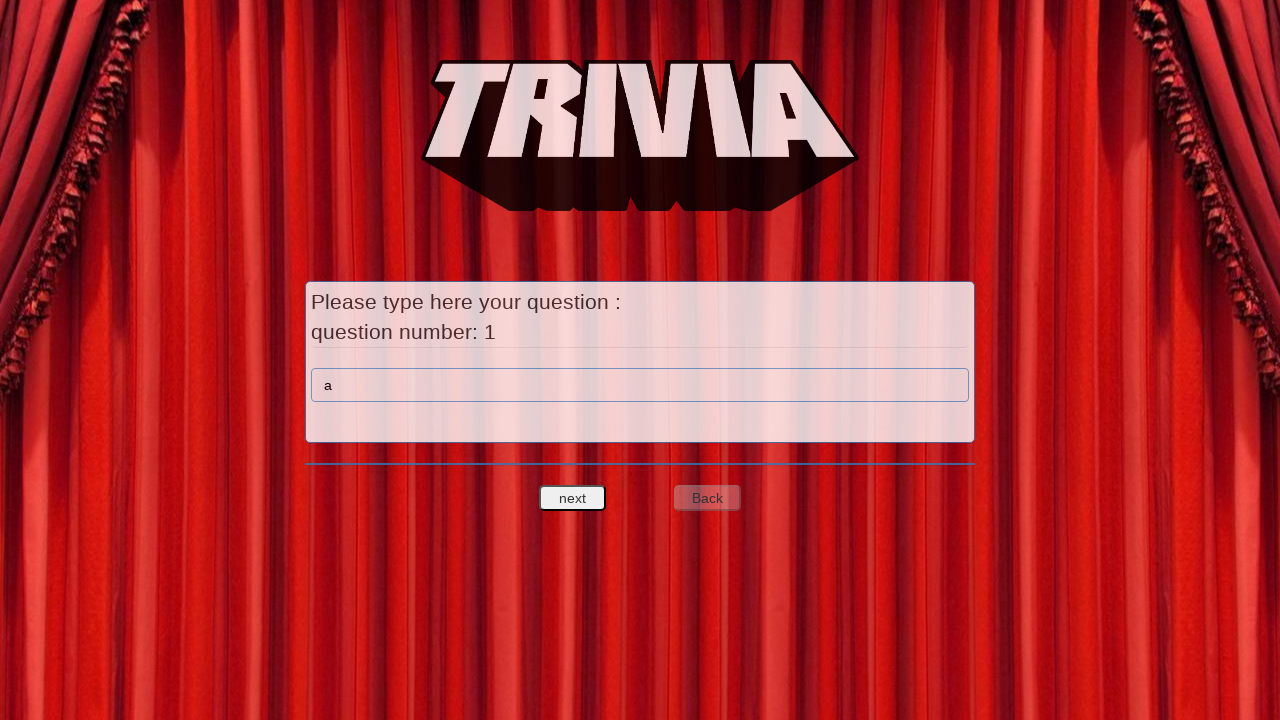

Clicked next question button after entering question at (573, 498) on #nextquest
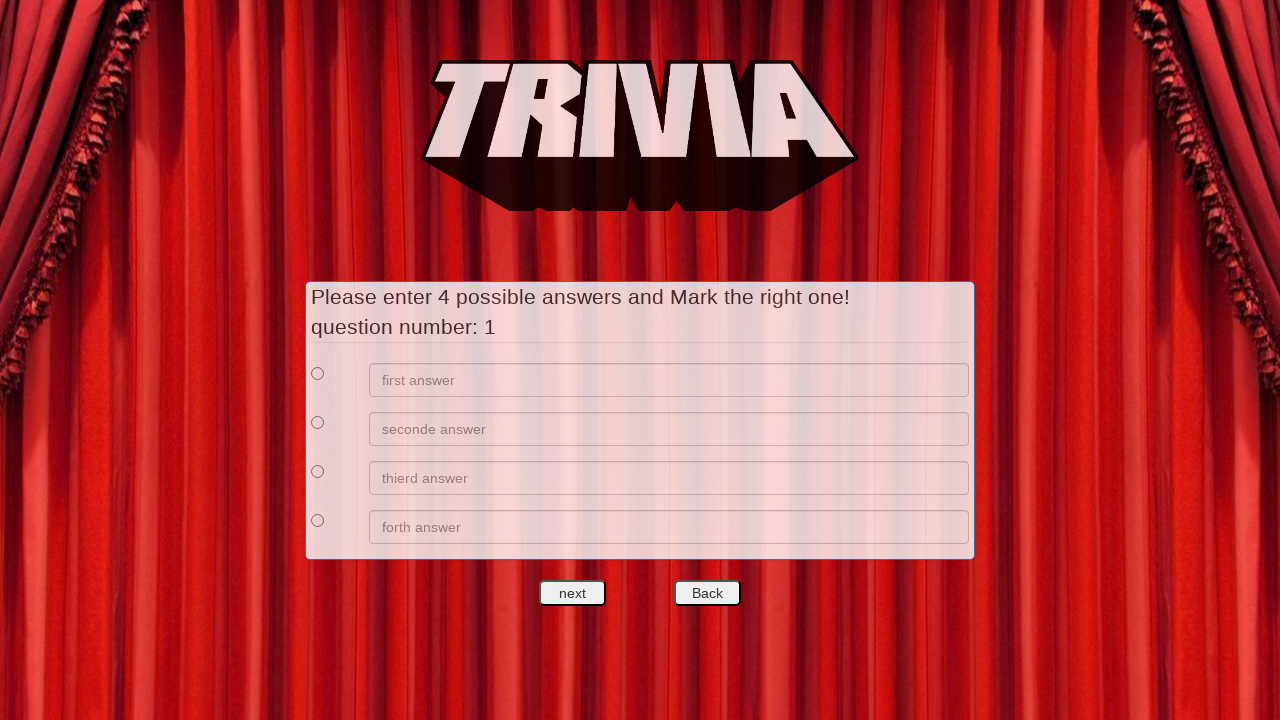

Filled answer field 1 with 30 'a' characters on //*[@id='answers']/div[1]/div[2]/input
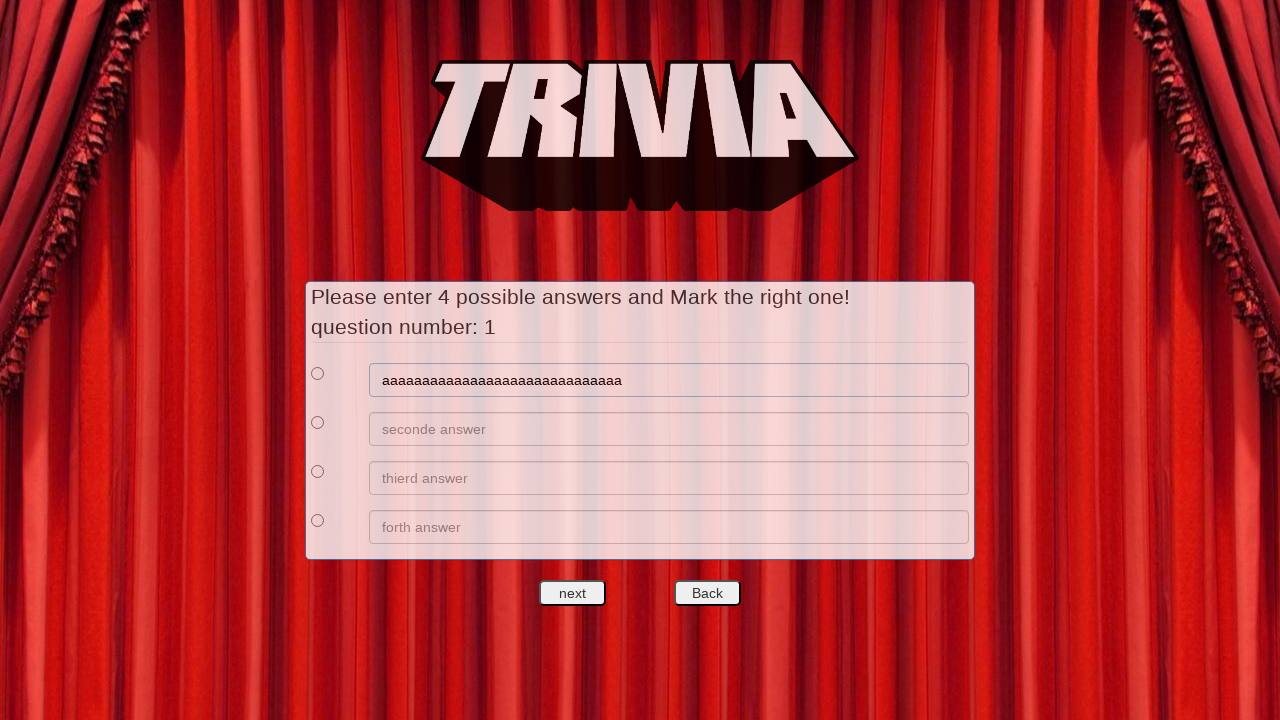

Filled answer field 2 with 30 'b' characters on //*[@id='answers']/div[2]/div[2]/input
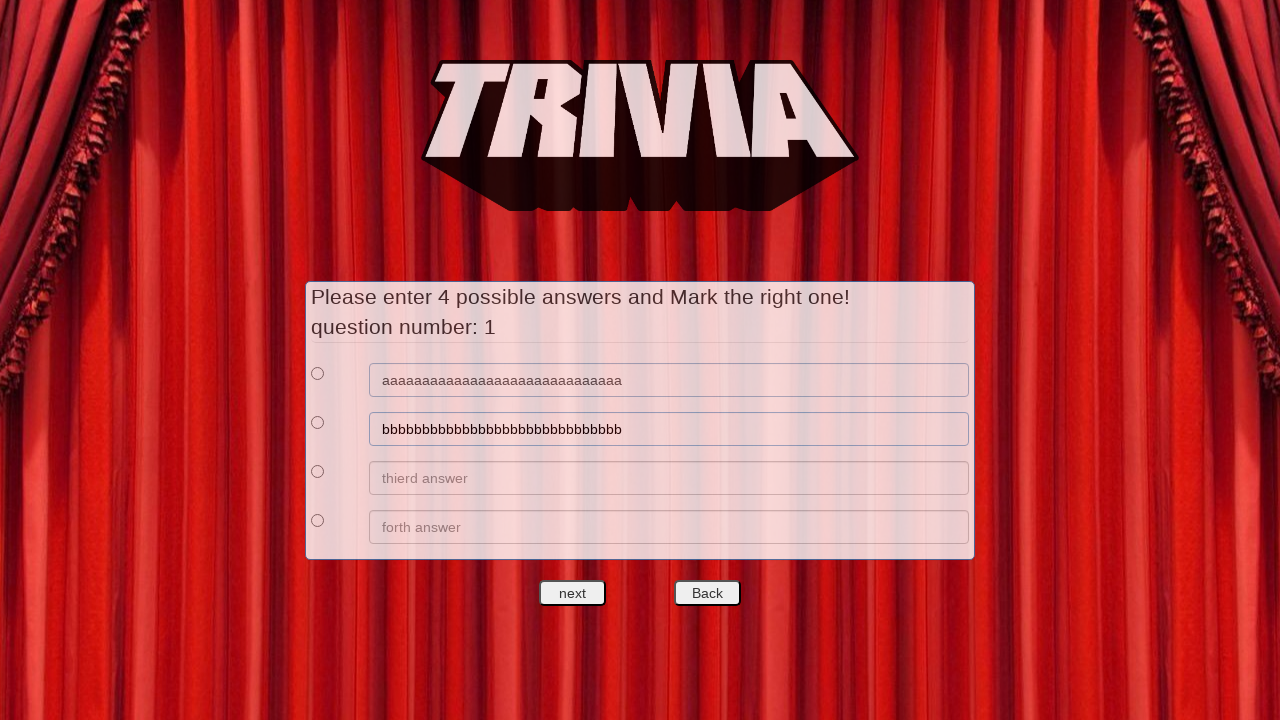

Filled answer field 3 with 30 'c' characters on //*[@id='answers']/div[3]/div[2]/input
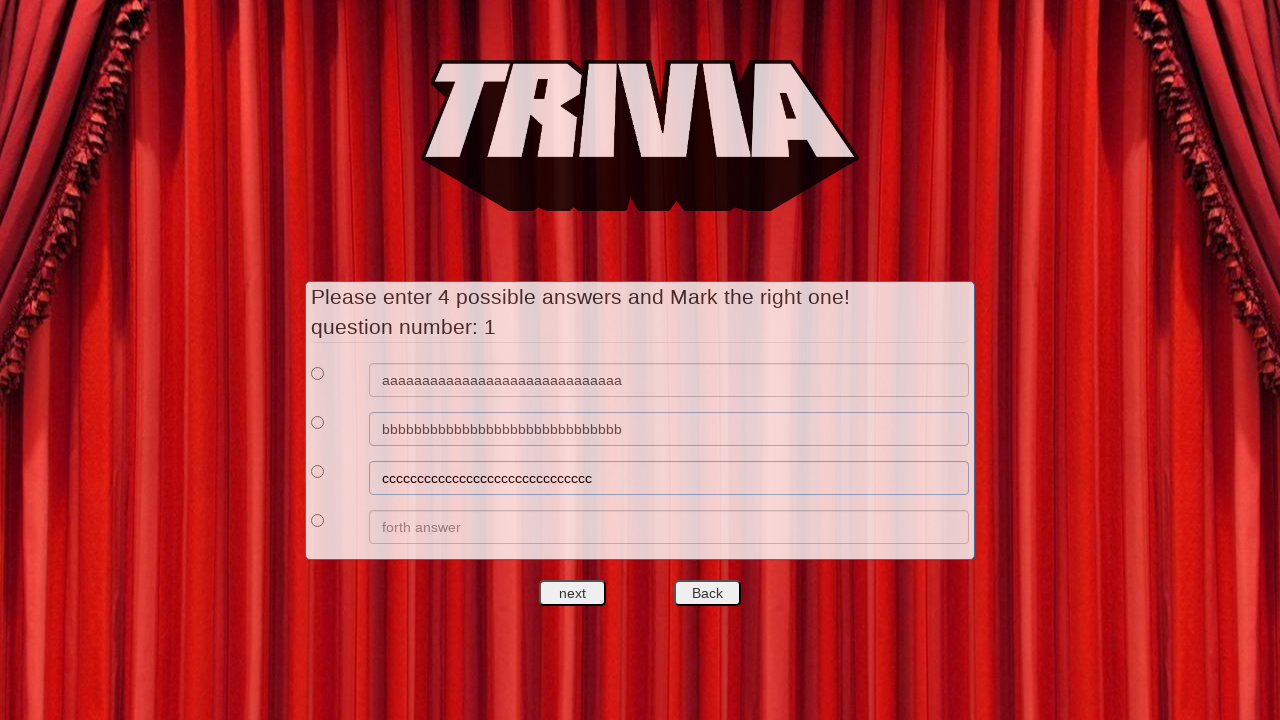

Filled answer field 4 with 30 'd' characters on //*[@id='answers']/div[4]/div[2]/input
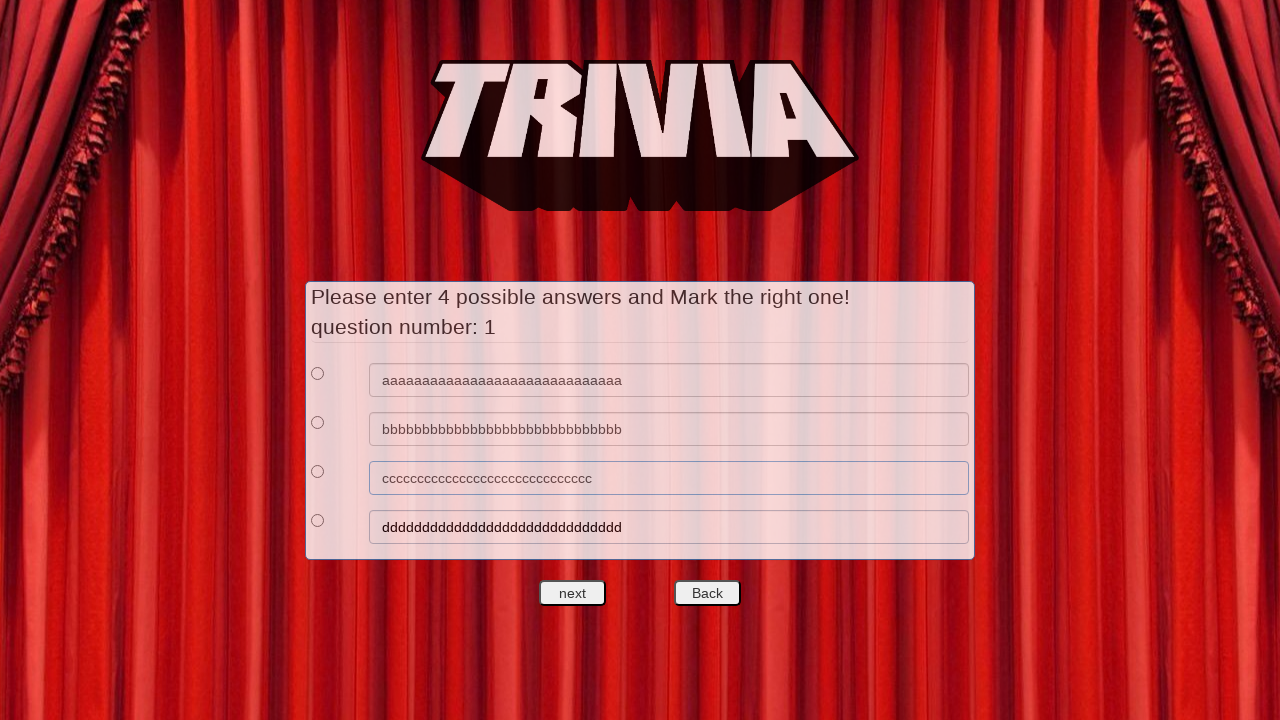

Clicked radio button to select answer 1 as correct at (318, 373) on xpath=//*[@id='answers']/div[1]/div[1]/input
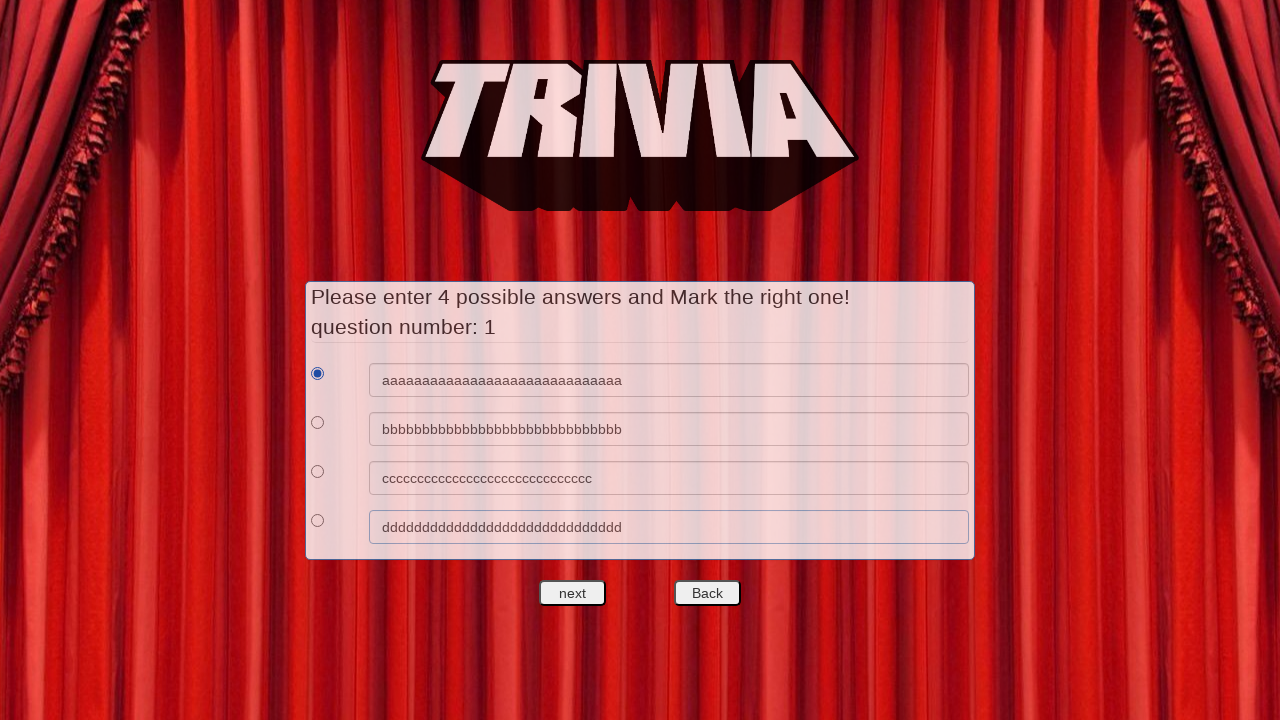

Clicked next question button to proceed to next question at (573, 593) on #nextquest
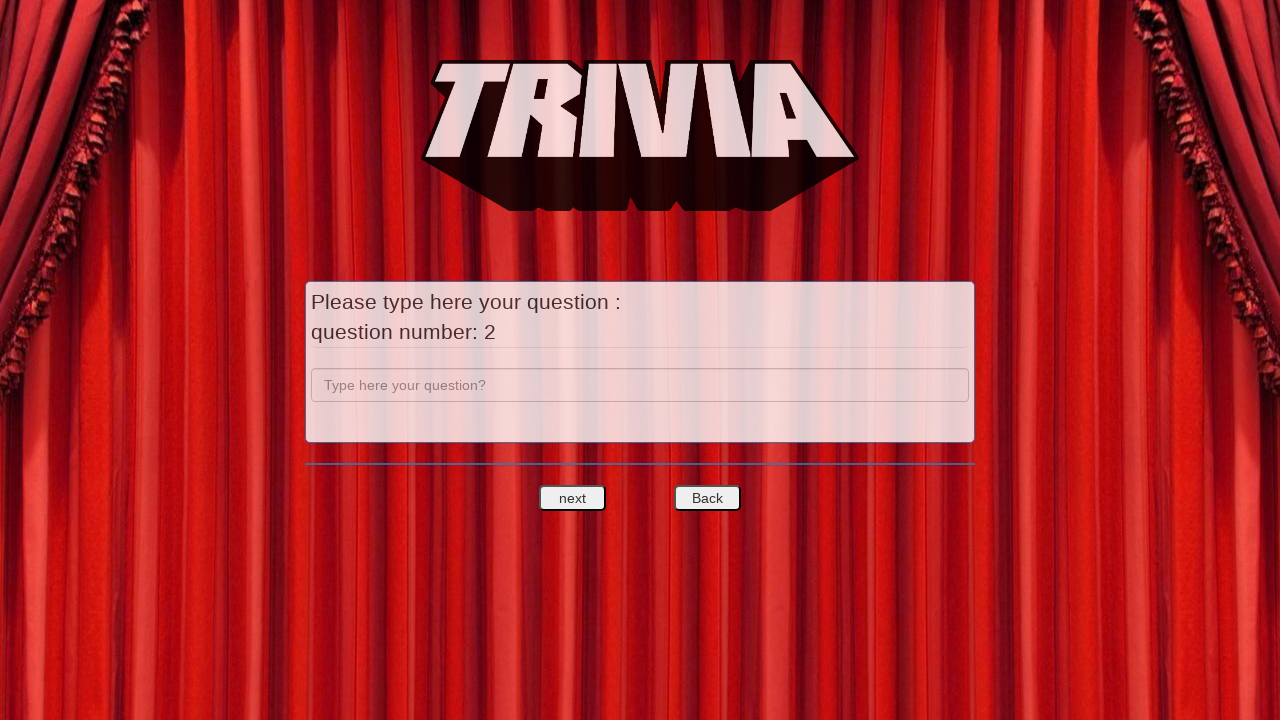

Verified next question input field is displayed
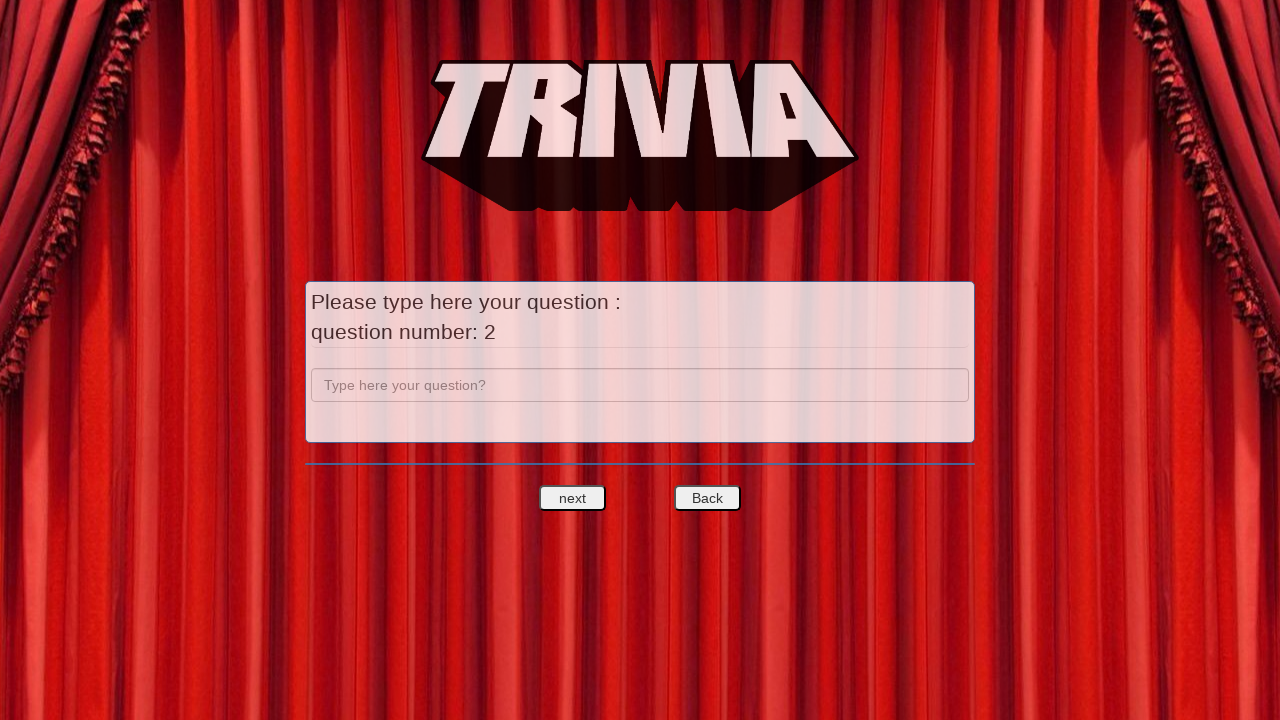

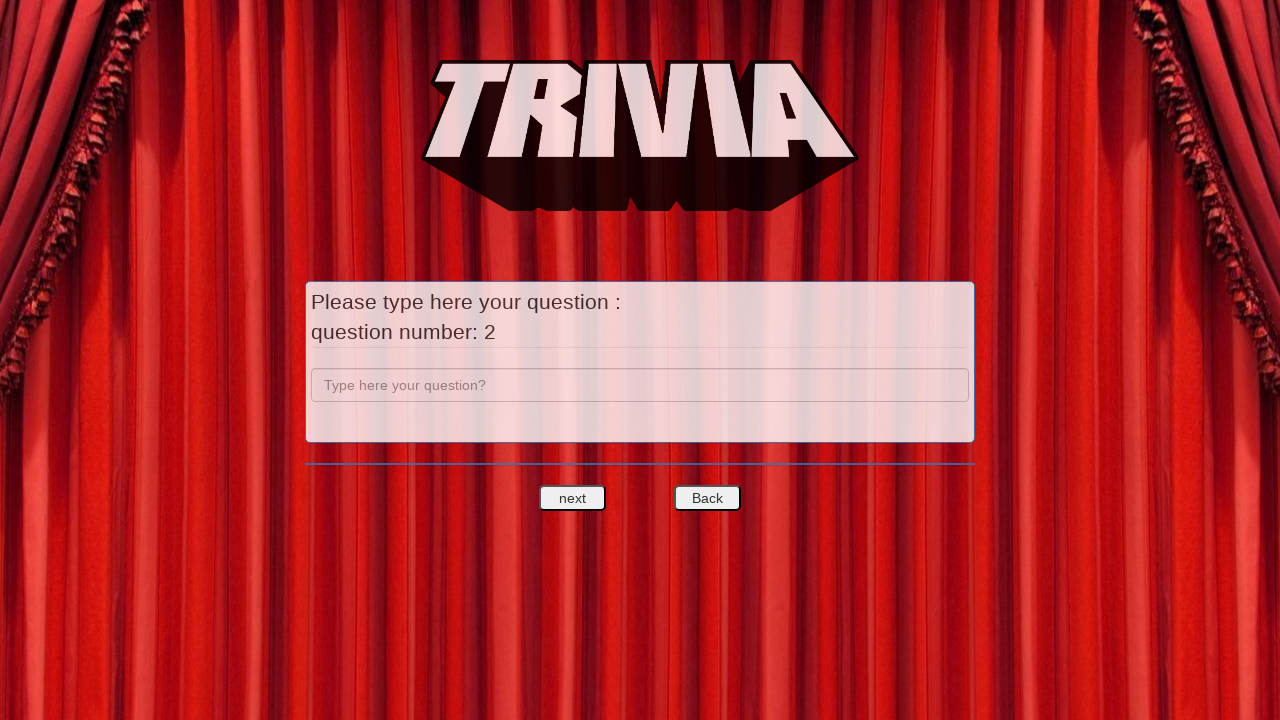